Navigates to Kayak India privacy policy page and verifies it loads.

Starting URL: https://www.kayak.co.in/privacy

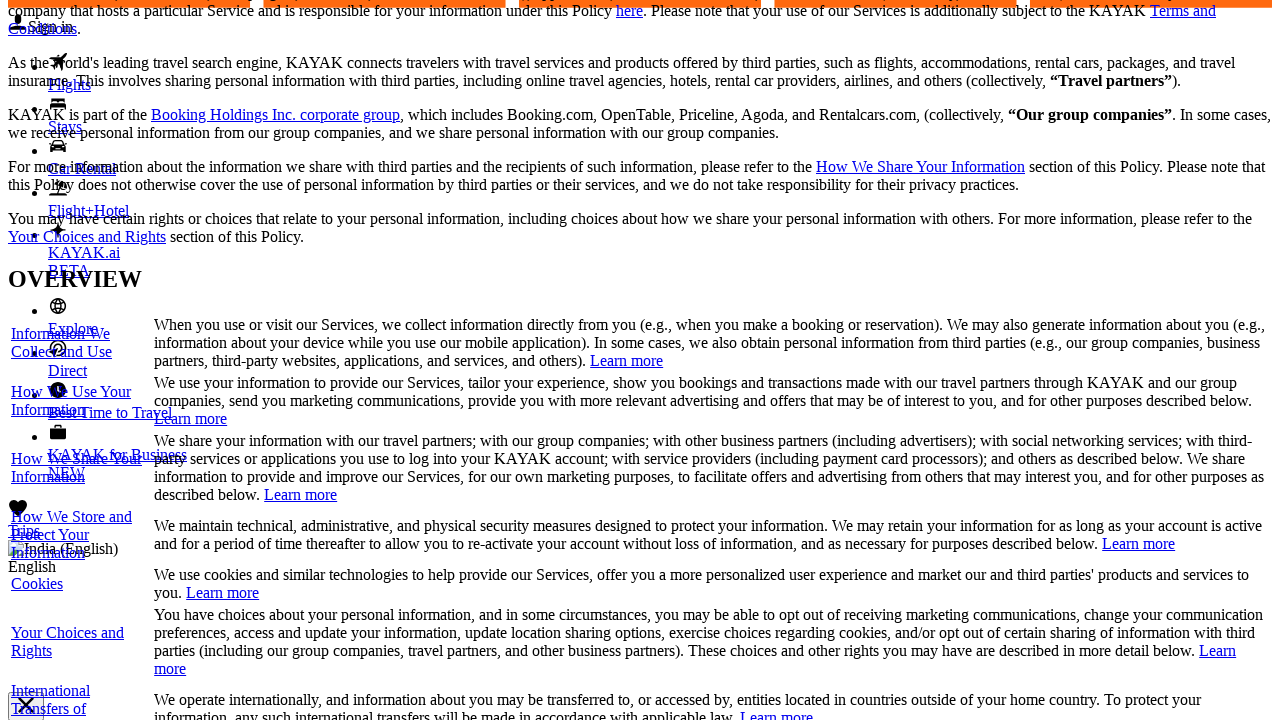

Navigated to Kayak India privacy policy page
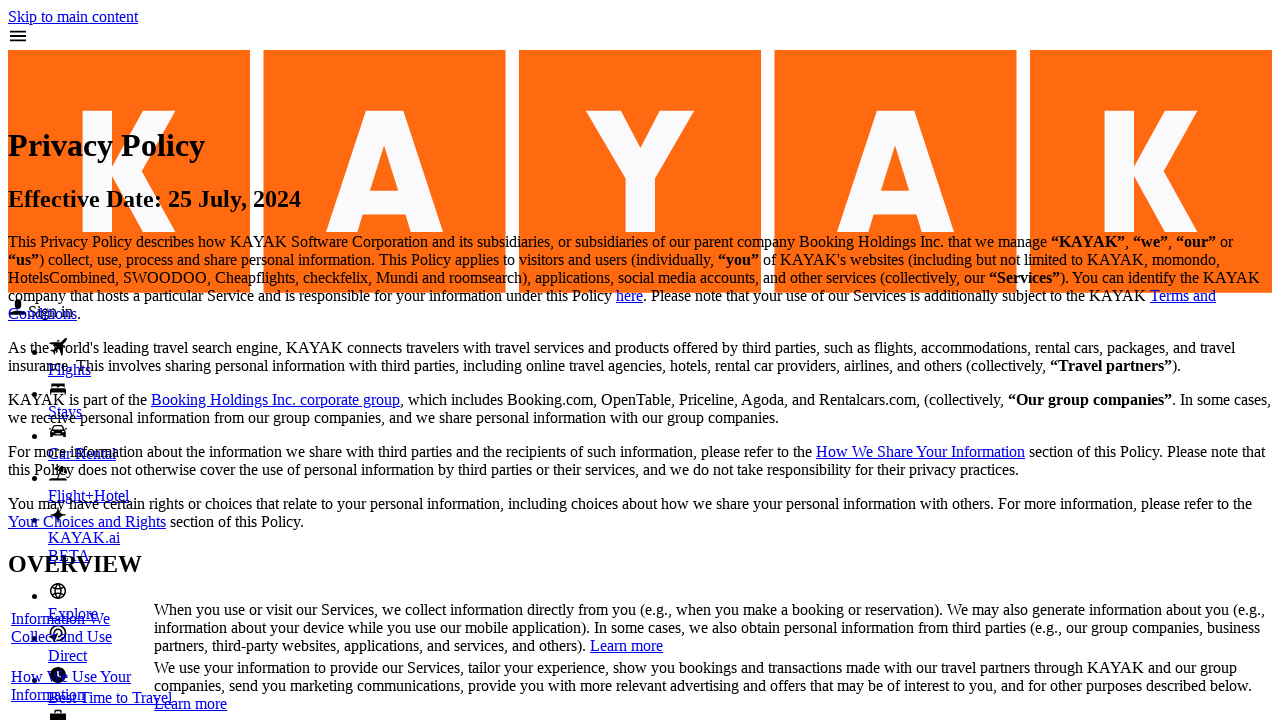

Privacy policy page loaded successfully
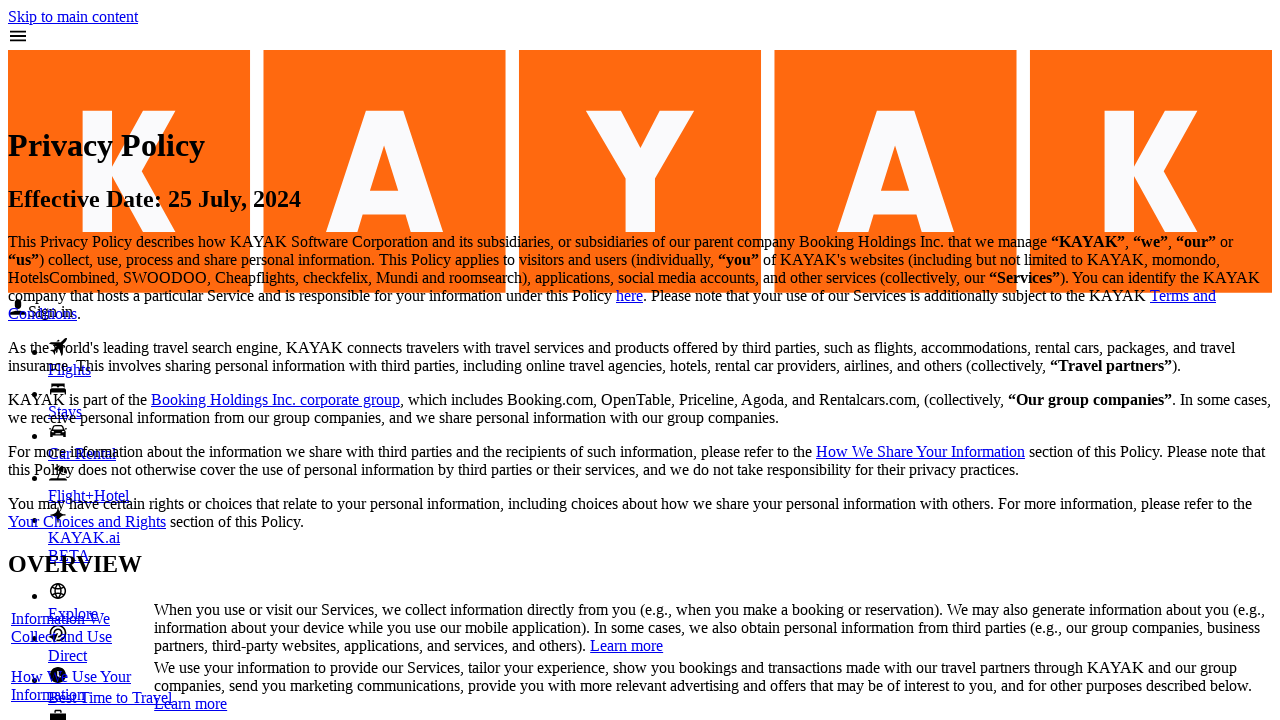

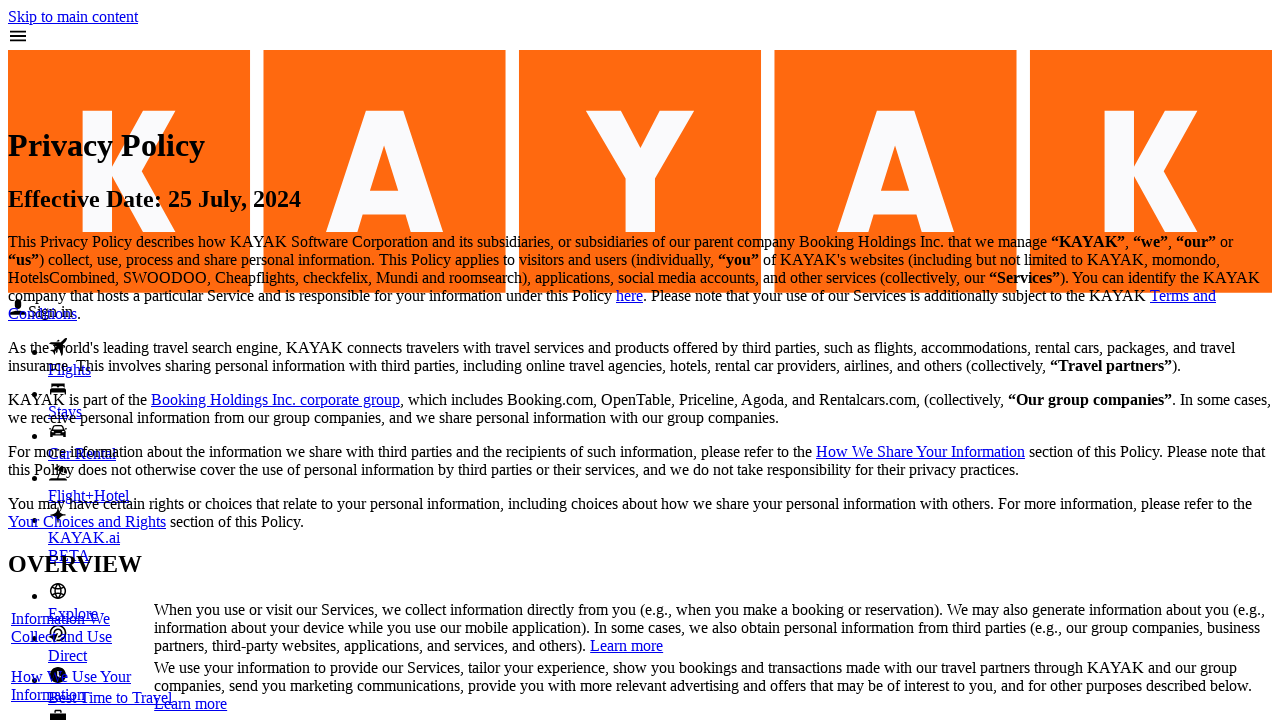